Navigates to the aulapp.ovh home page and verifies the page loads successfully.

Starting URL: https://aulapp.ovh/home

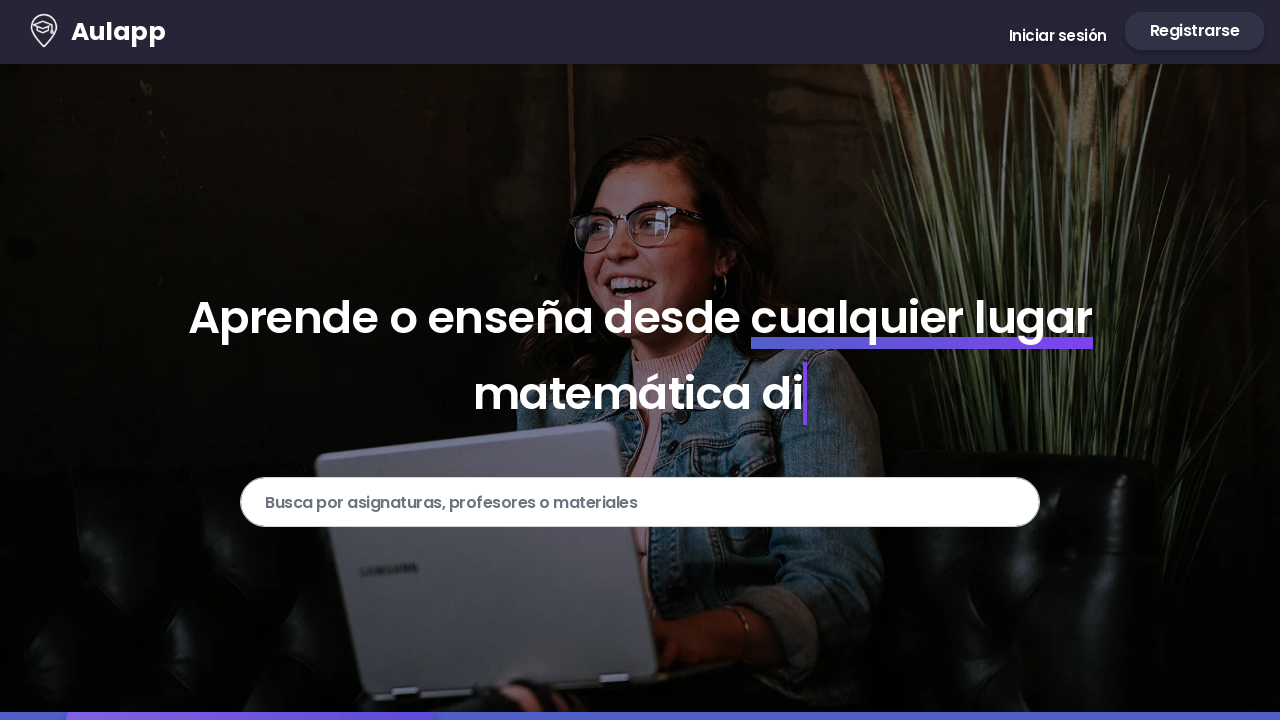

Waited for page DOM to finish loading
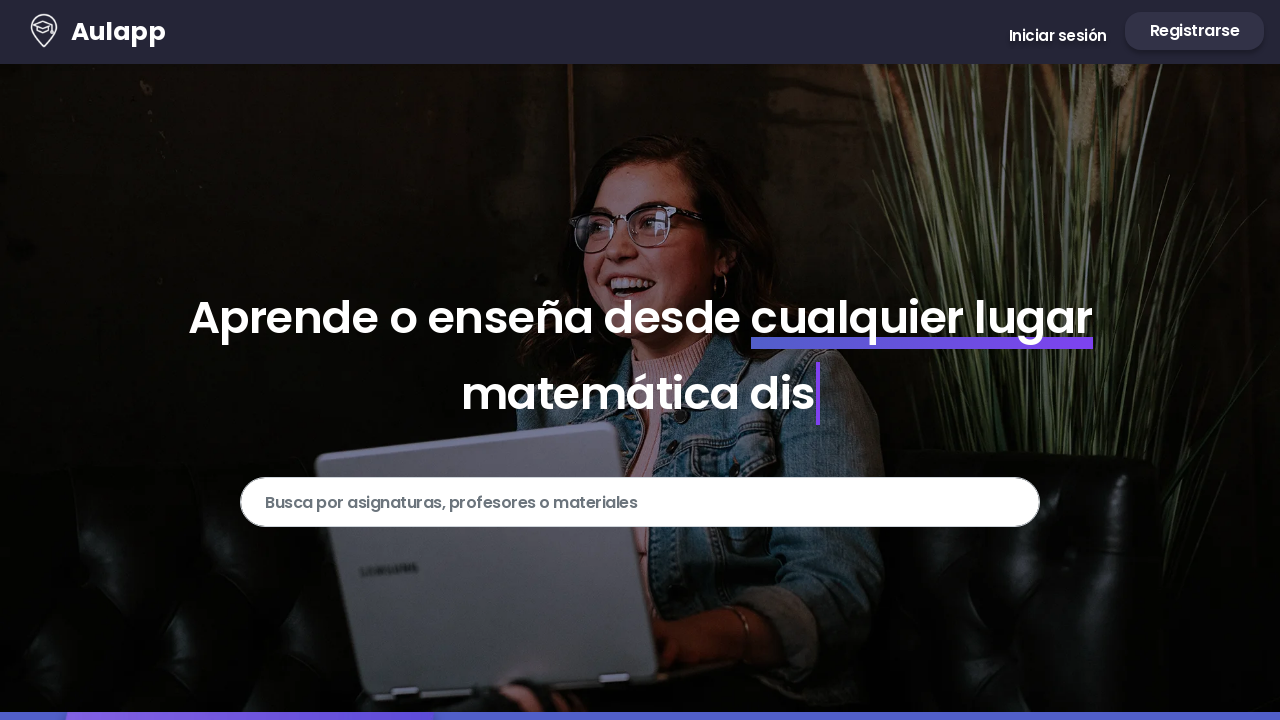

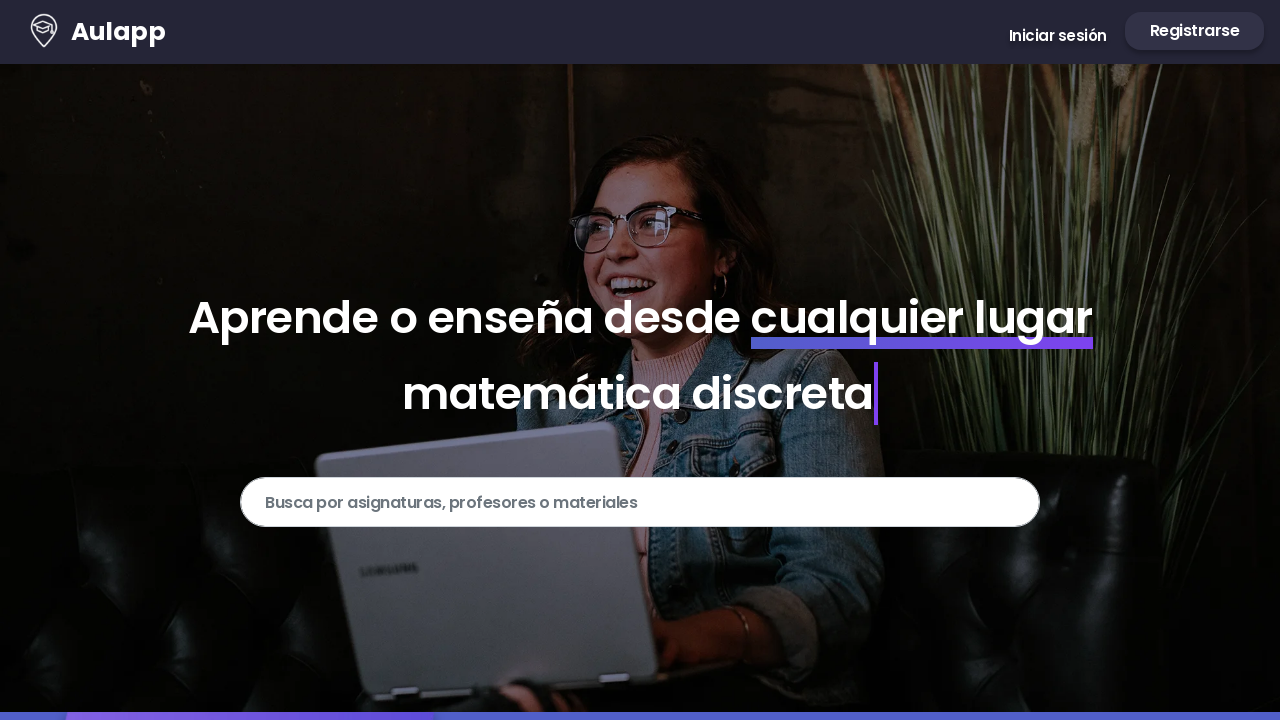